Tests tab navigation functionality by clicking through all enabled tabs and verifying their content is displayed

Starting URL: https://demoqa.com/tabs

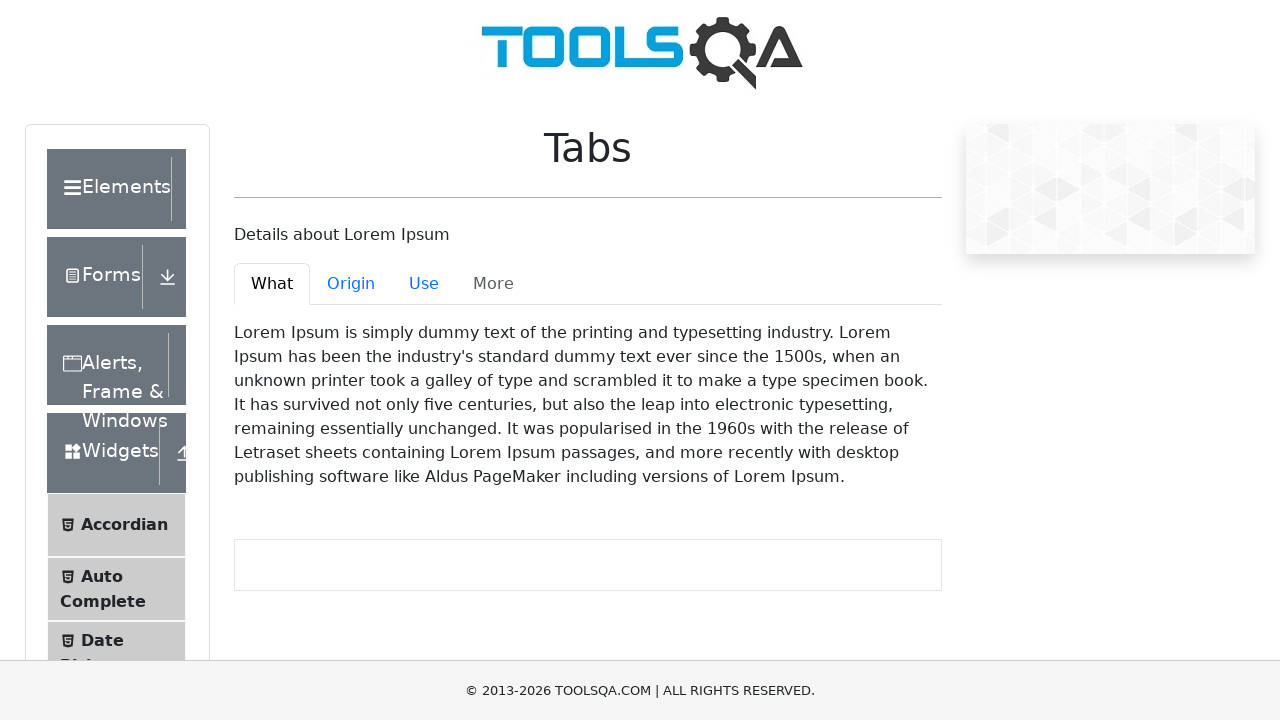

Scrolled to tabs section
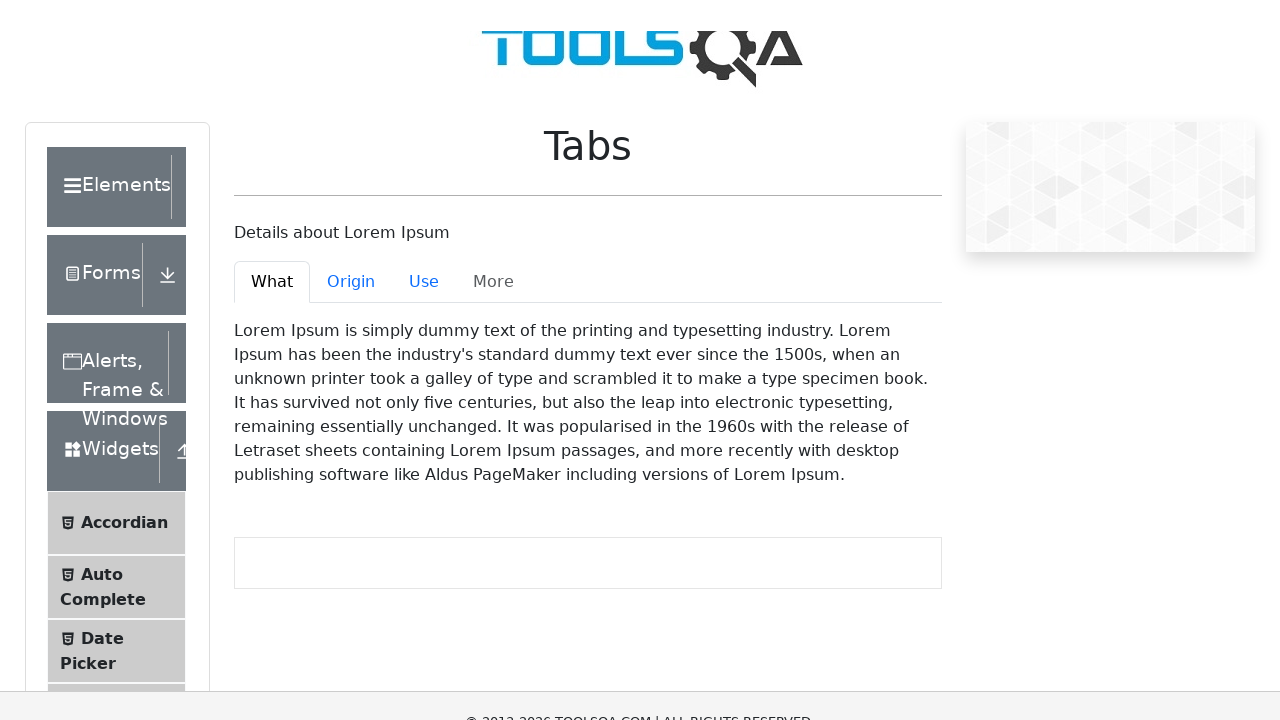

Retrieved all tab elements
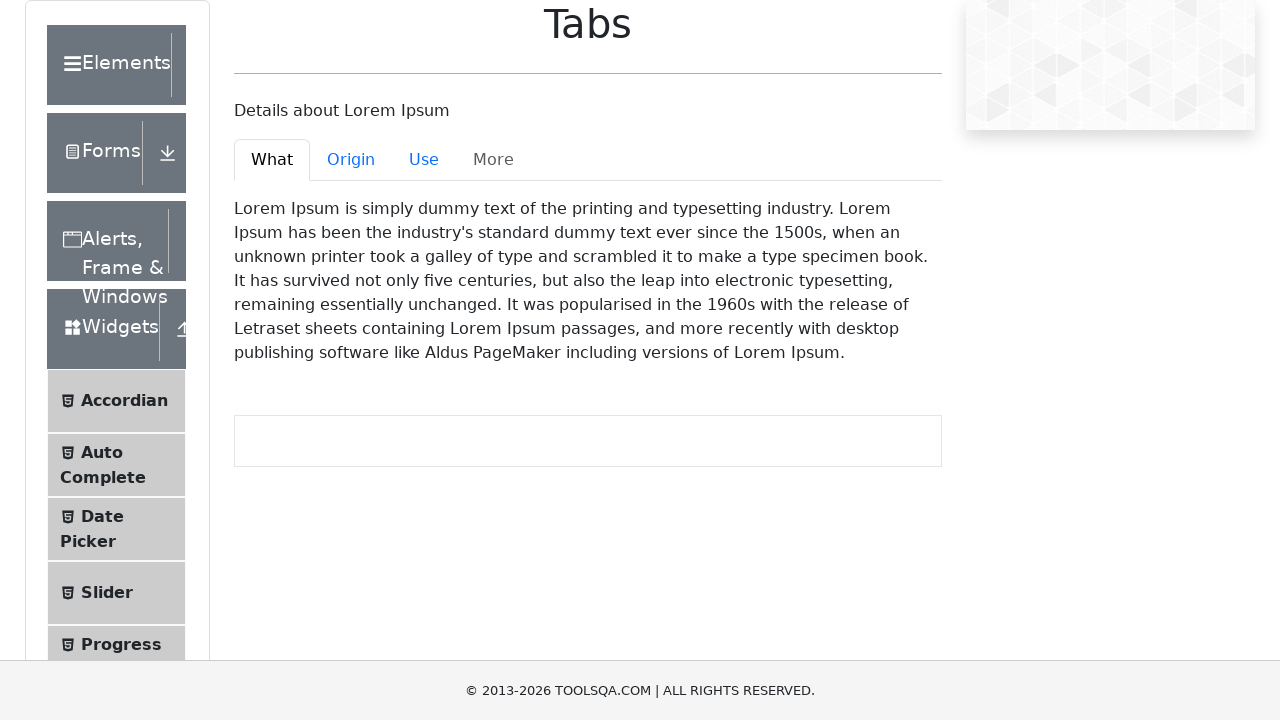

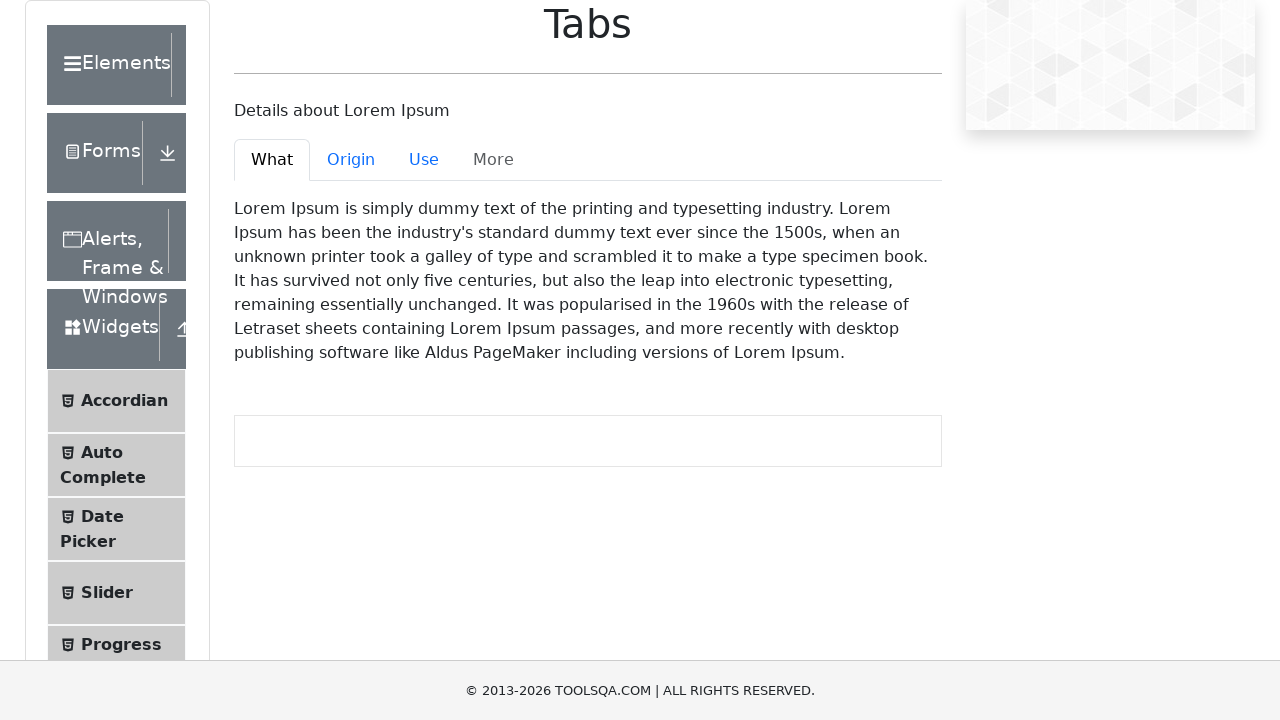